Tests interaction with a hidden/scrolled frame by scrolling to it, entering the frame, clicking a button, and handling the resulting alert.

Starting URL: https://wcaquino.me/selenium/componentes.html

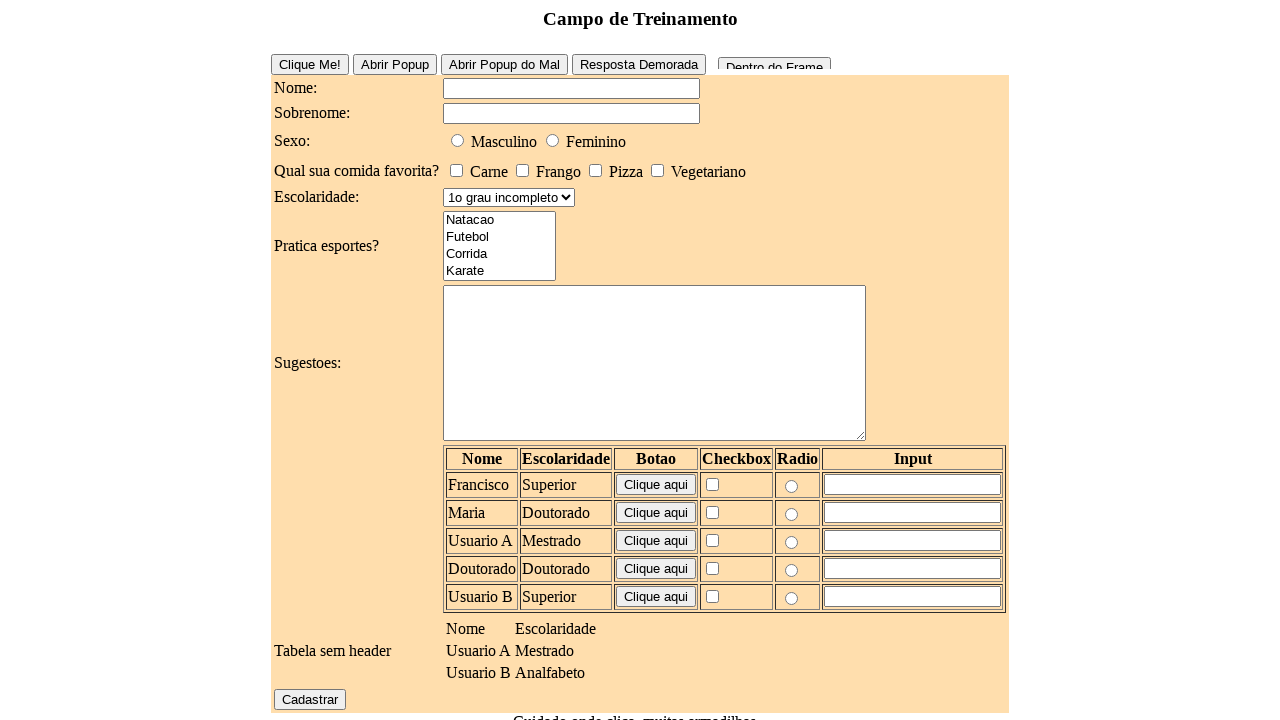

Scrolled hidden frame2 into view
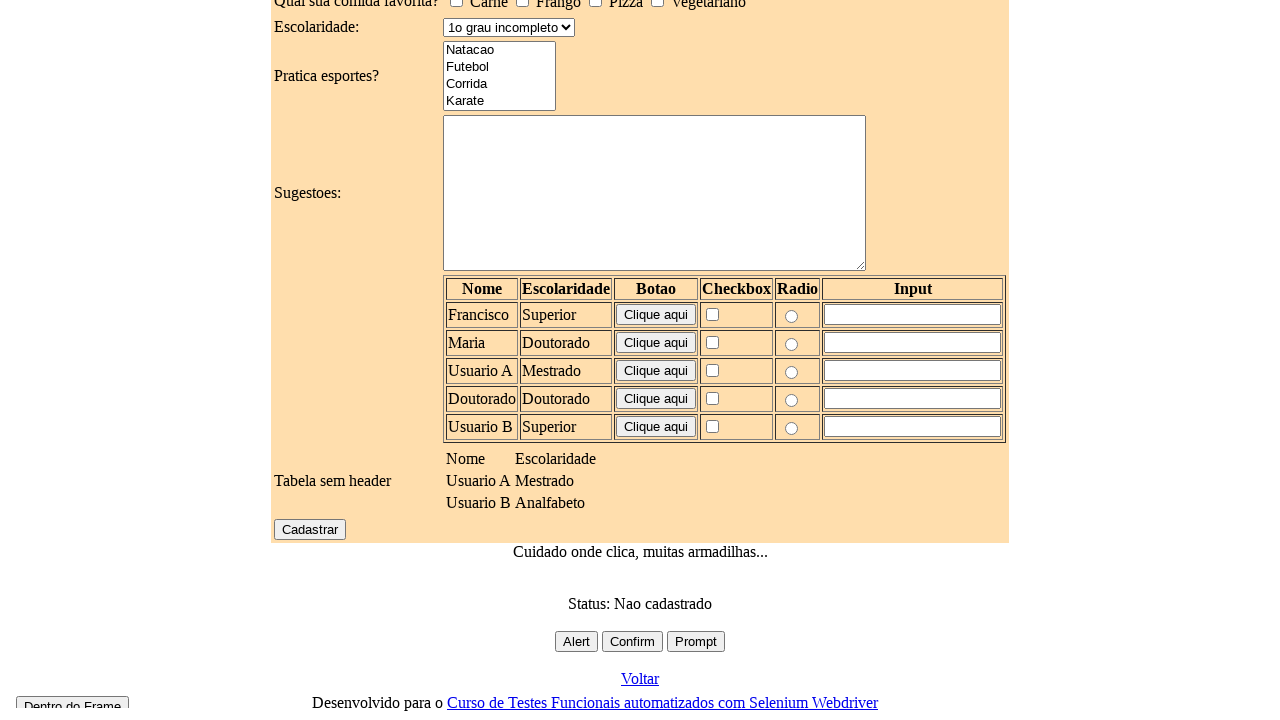

Set up dialog handler to auto-accept alerts
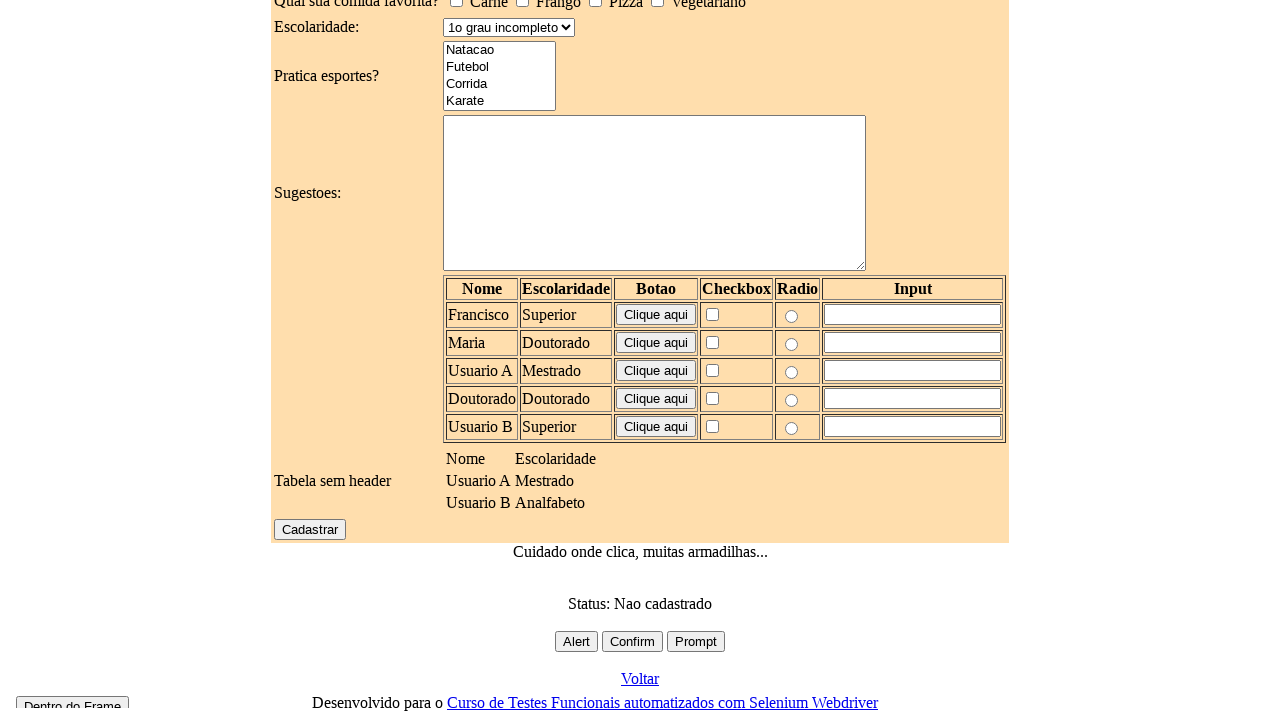

Located frame2 element
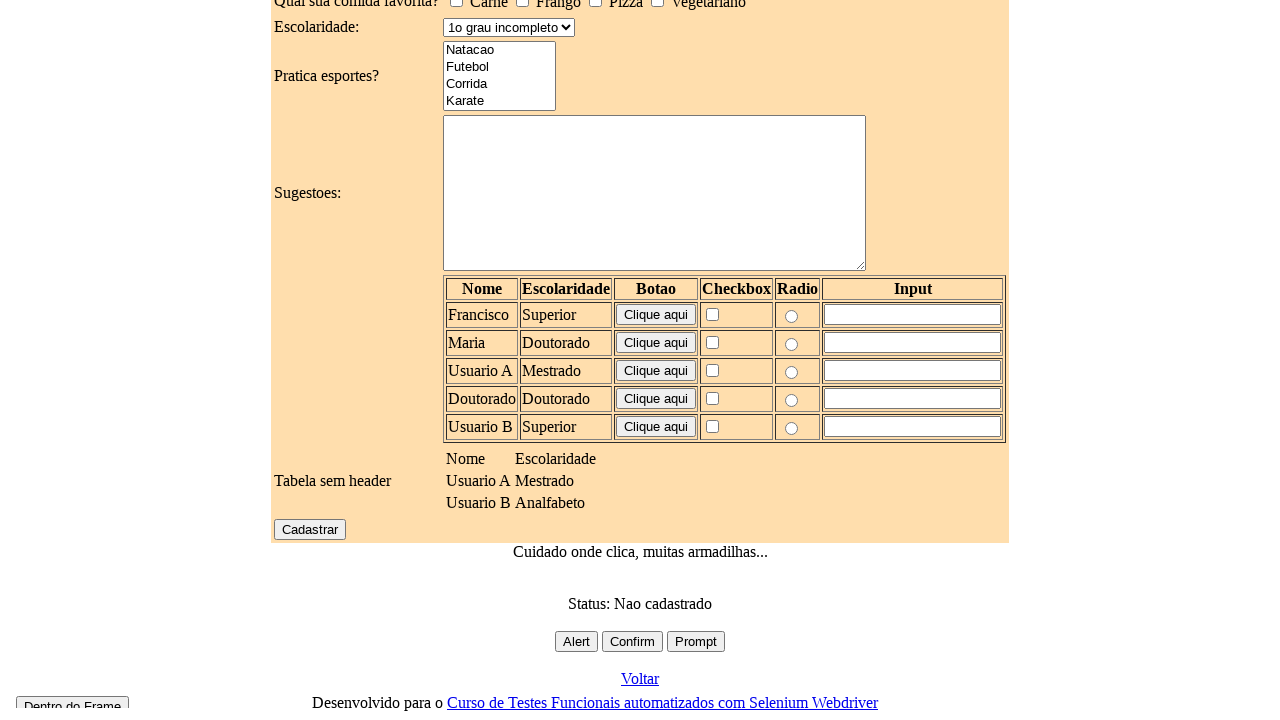

Clicked button inside frame2 at (72, 698) on #frame2 >> internal:control=enter-frame >> #frameButton
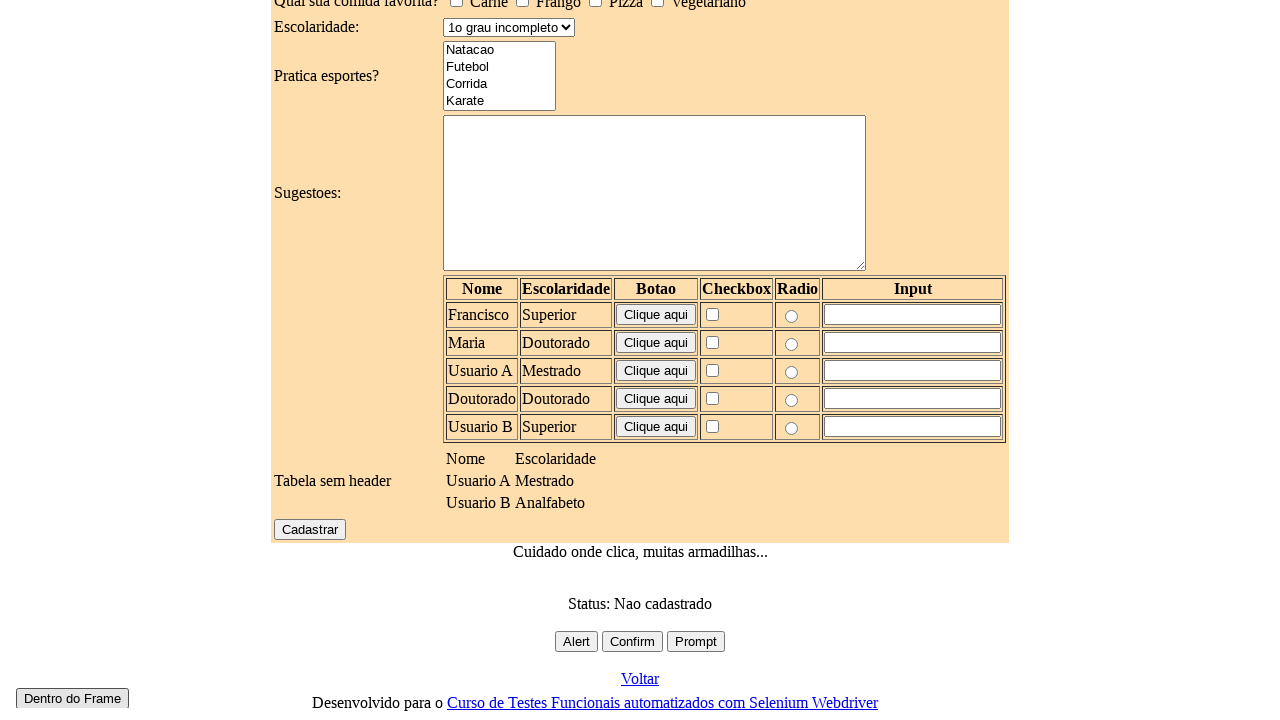

Waited 500ms for dialog to be handled
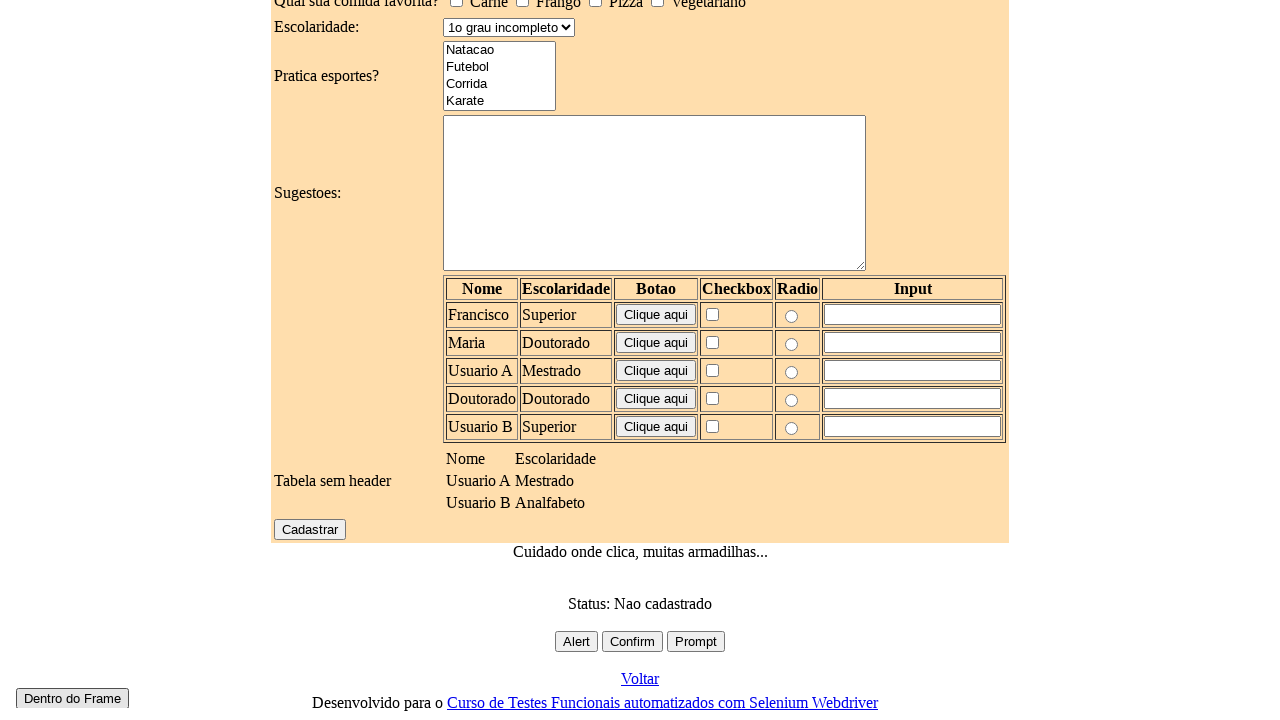

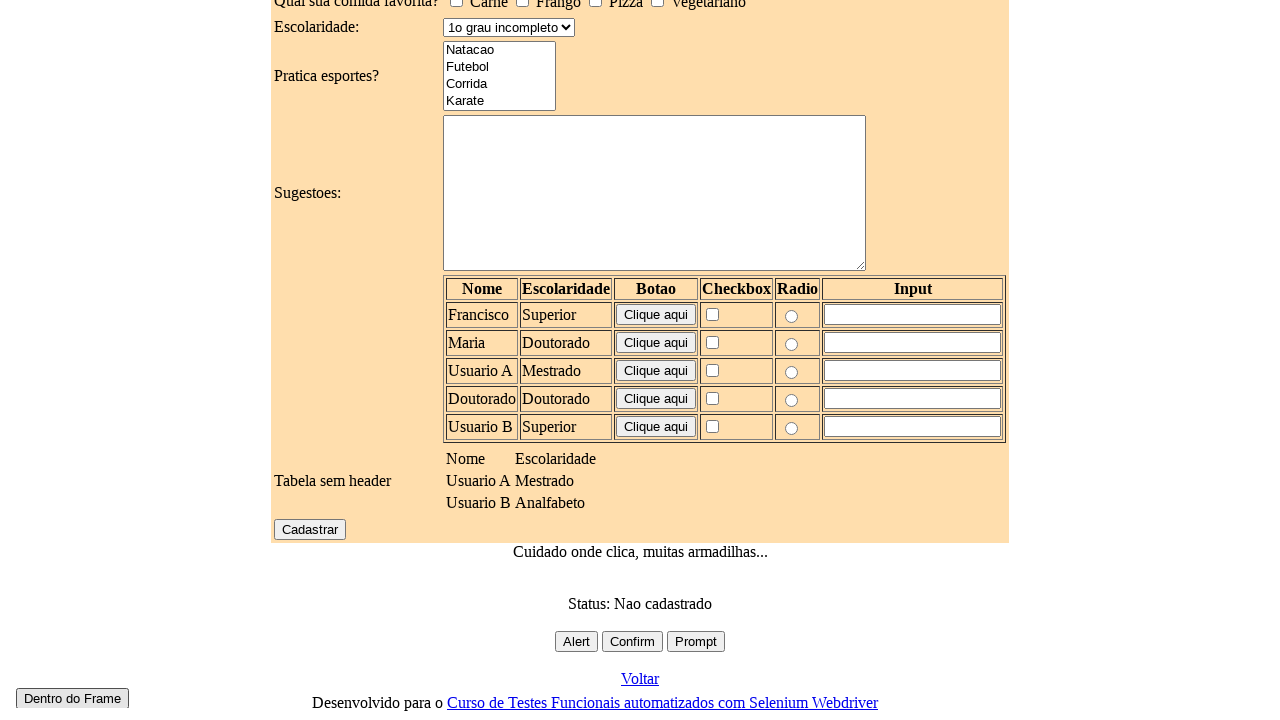